Tests form validation with special characters in employee number field, expecting error message for invalid input

Starting URL: https://elenarivero.github.io/Ejercicio2/index.html

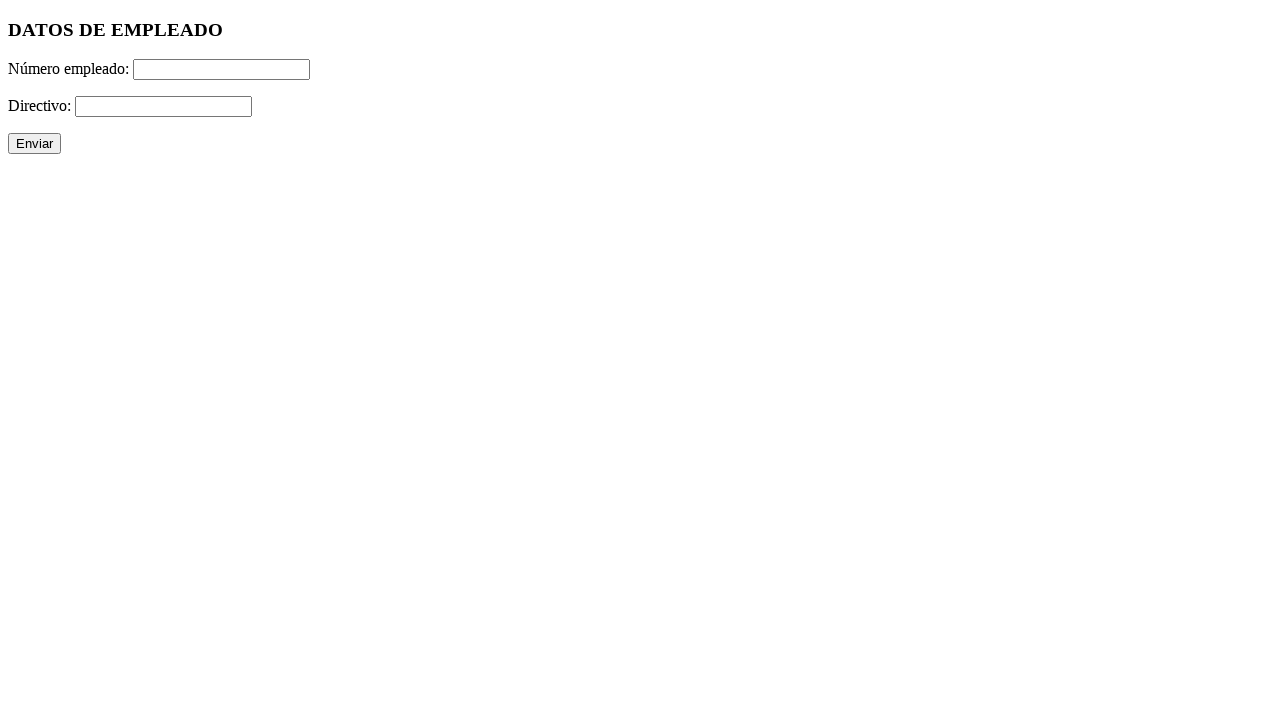

Filled employee number field with special characters '@#~' (invalid input) on #numero
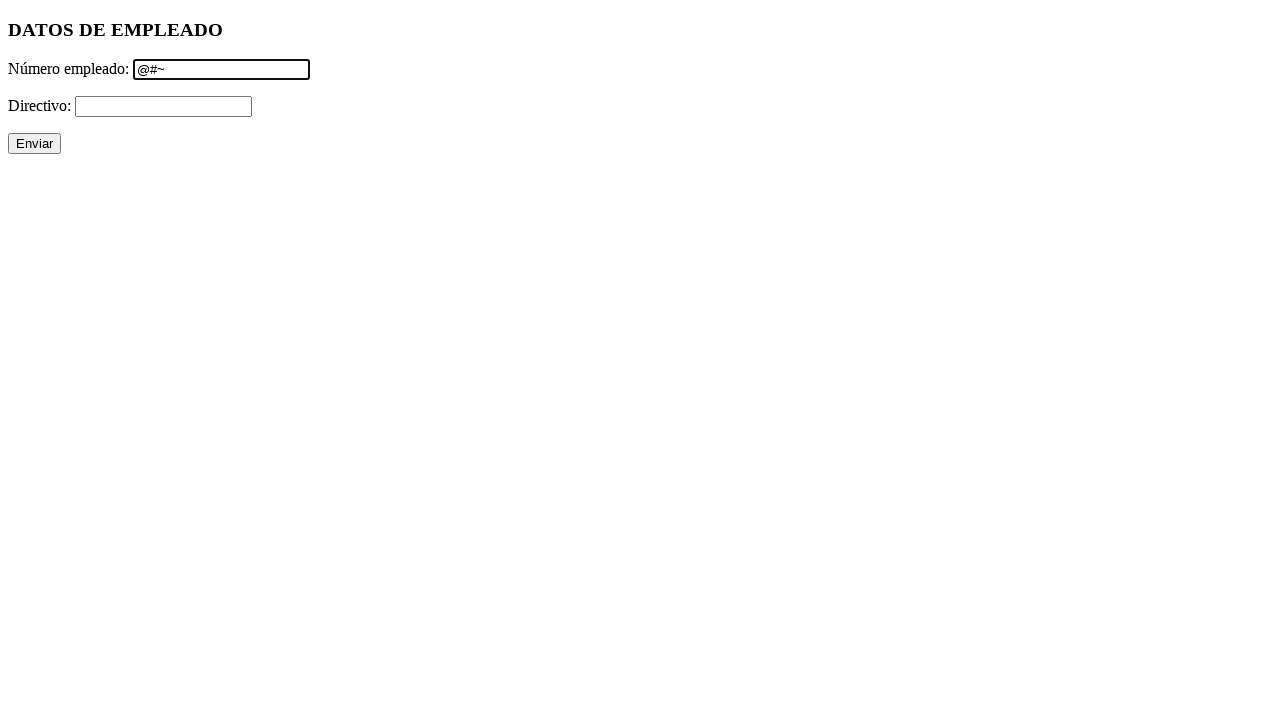

Filled directivo field with valid value '-' on #directivo
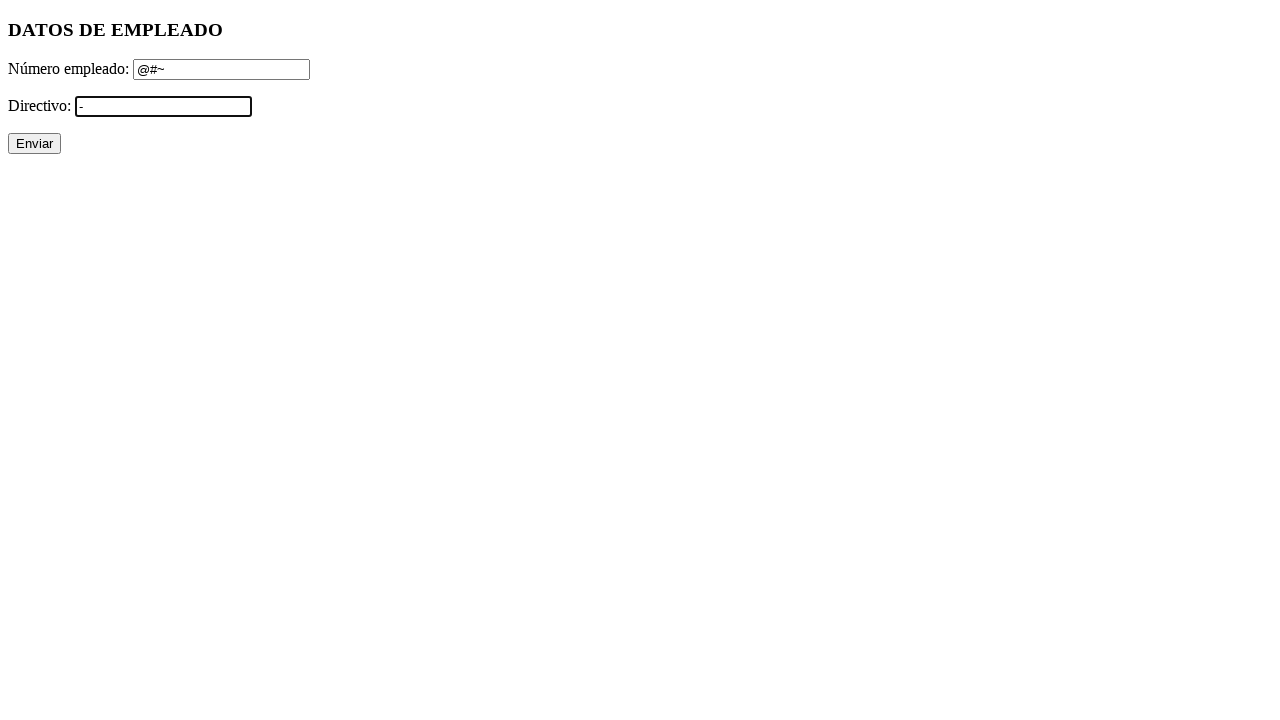

Clicked submit button to validate form at (34, 144) on xpath=//p/input[@type='submit']
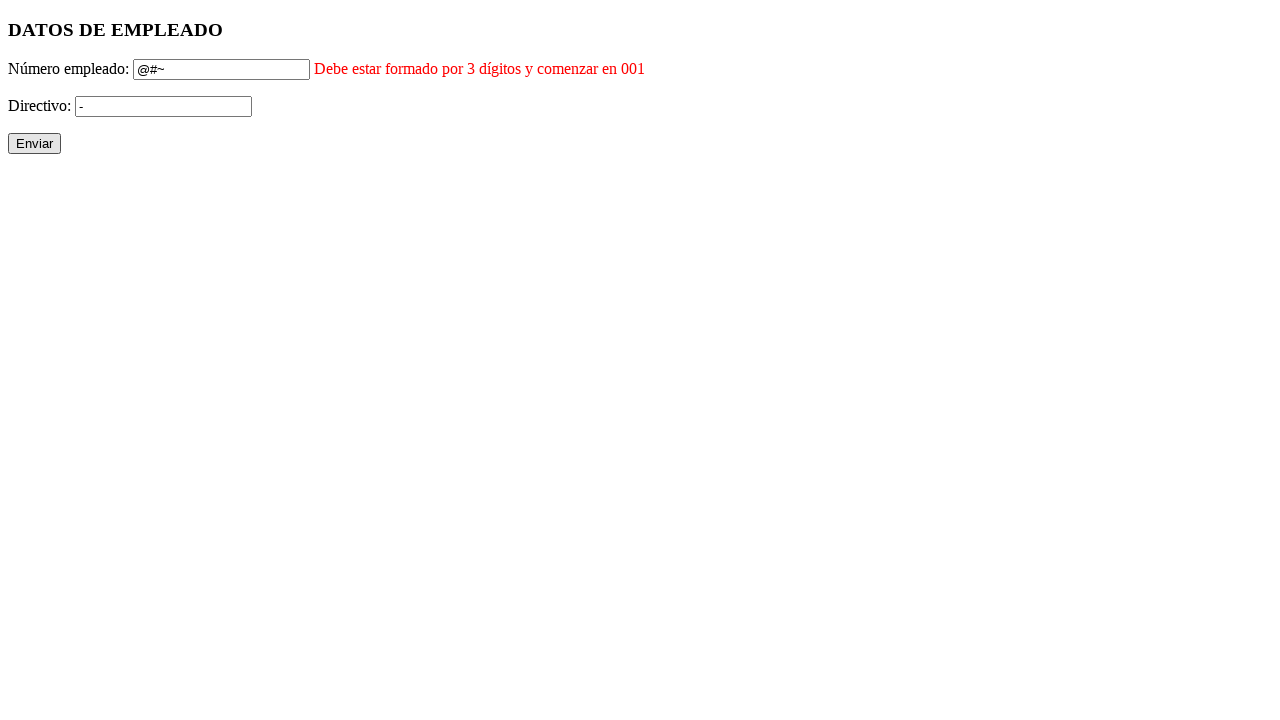

Error message for invalid employee number appeared
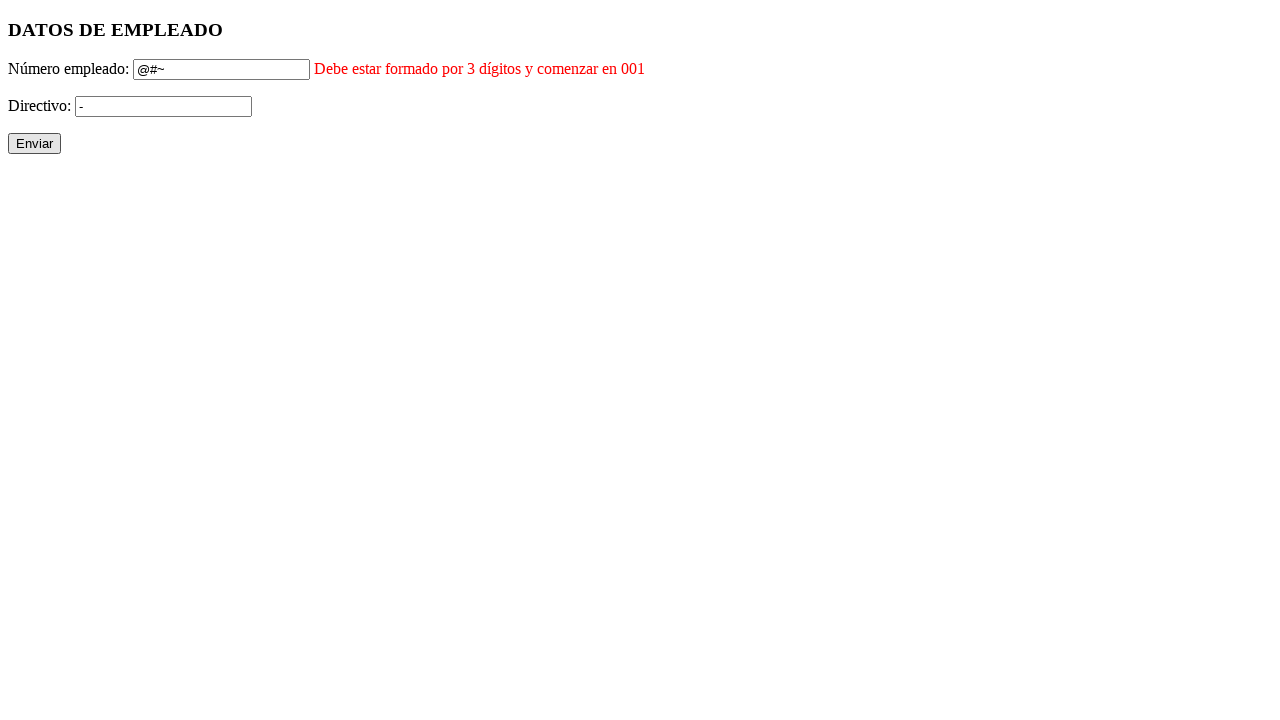

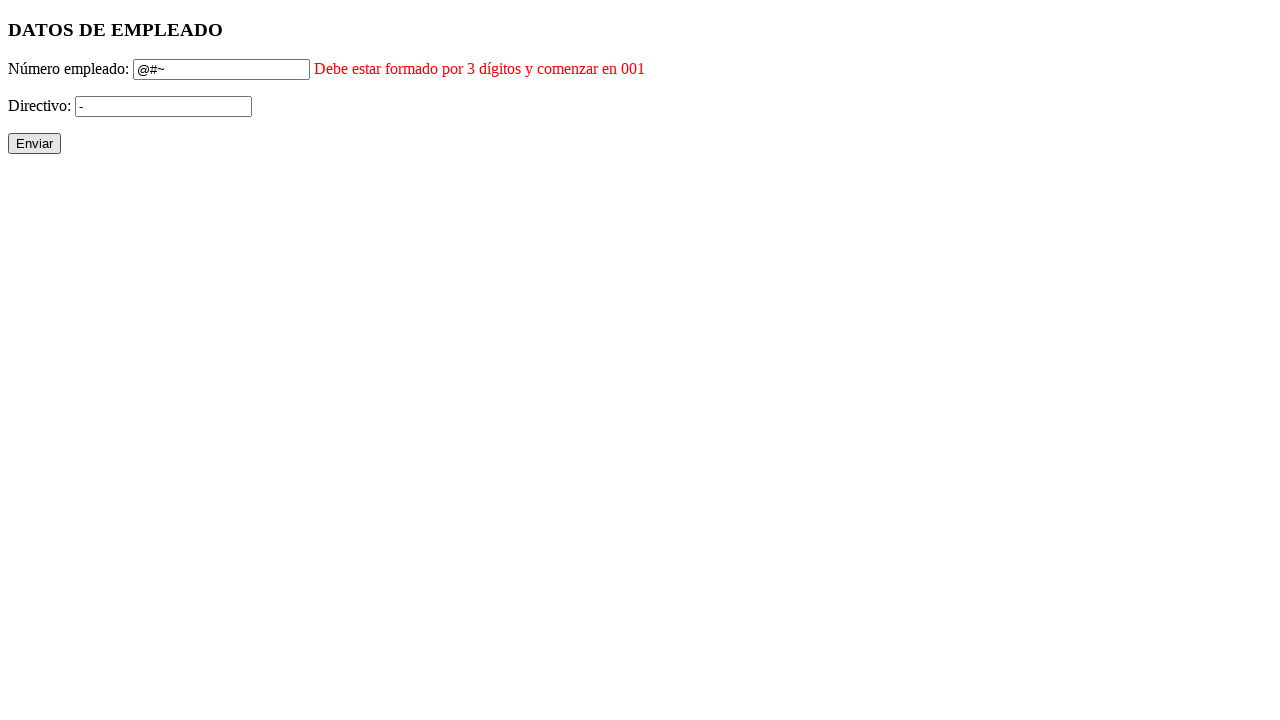